Tests opening a new browser tab by navigating to a page, verifying URL and title, opening a new tab, navigating to another page, and verifying there are 2 tabs with correct URL and title

Starting URL: https://the-internet.herokuapp.com/windows

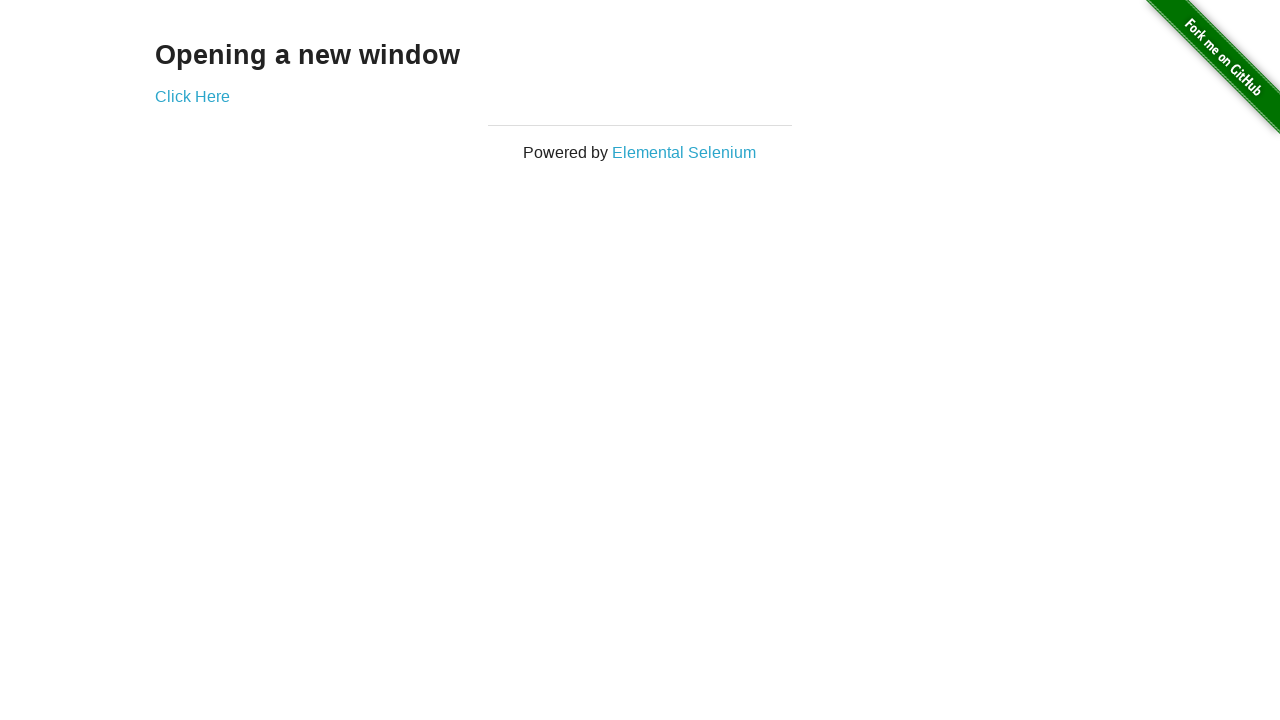

Verified initial page URL contains /windows
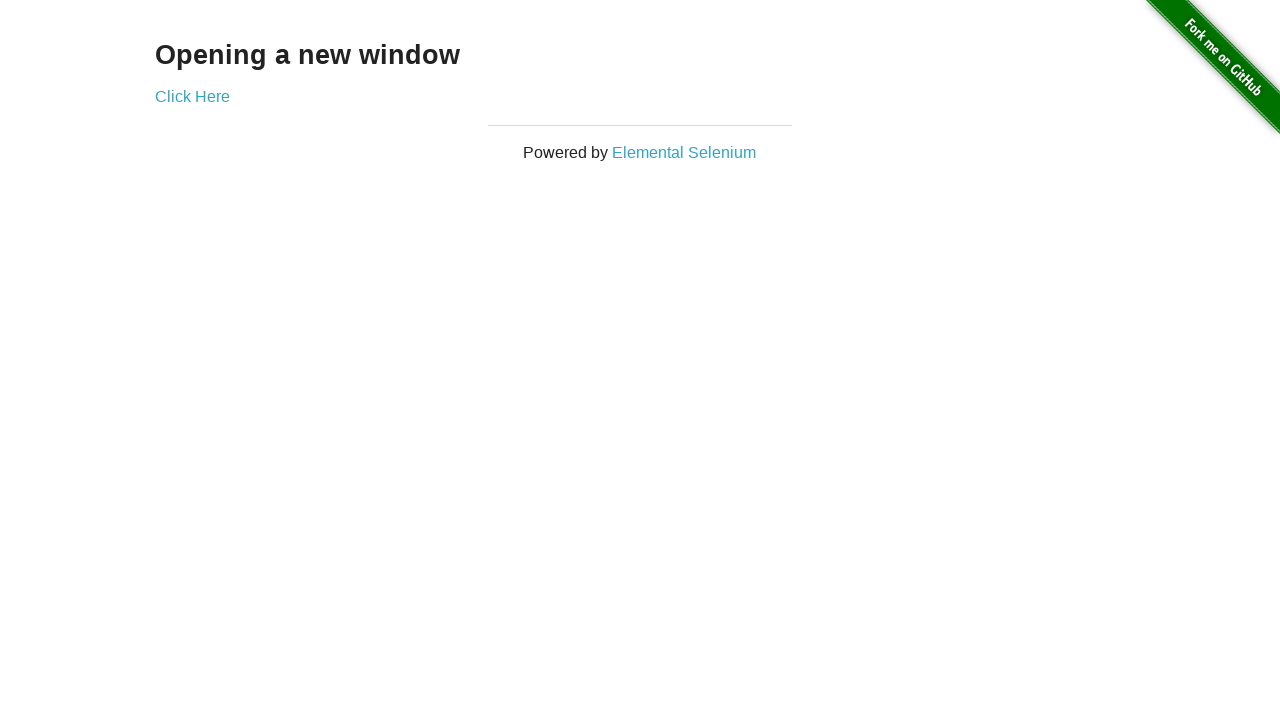

Verified initial page title is 'The Internet'
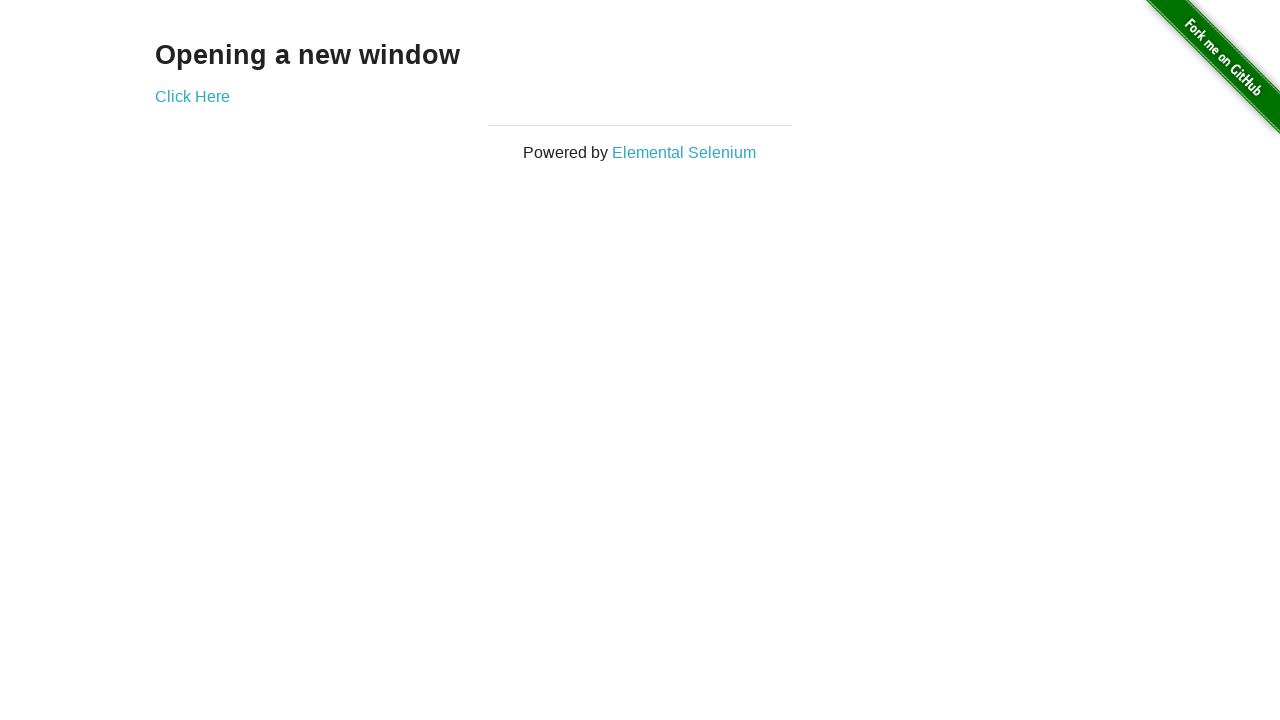

Opened a new tab/page in the same context
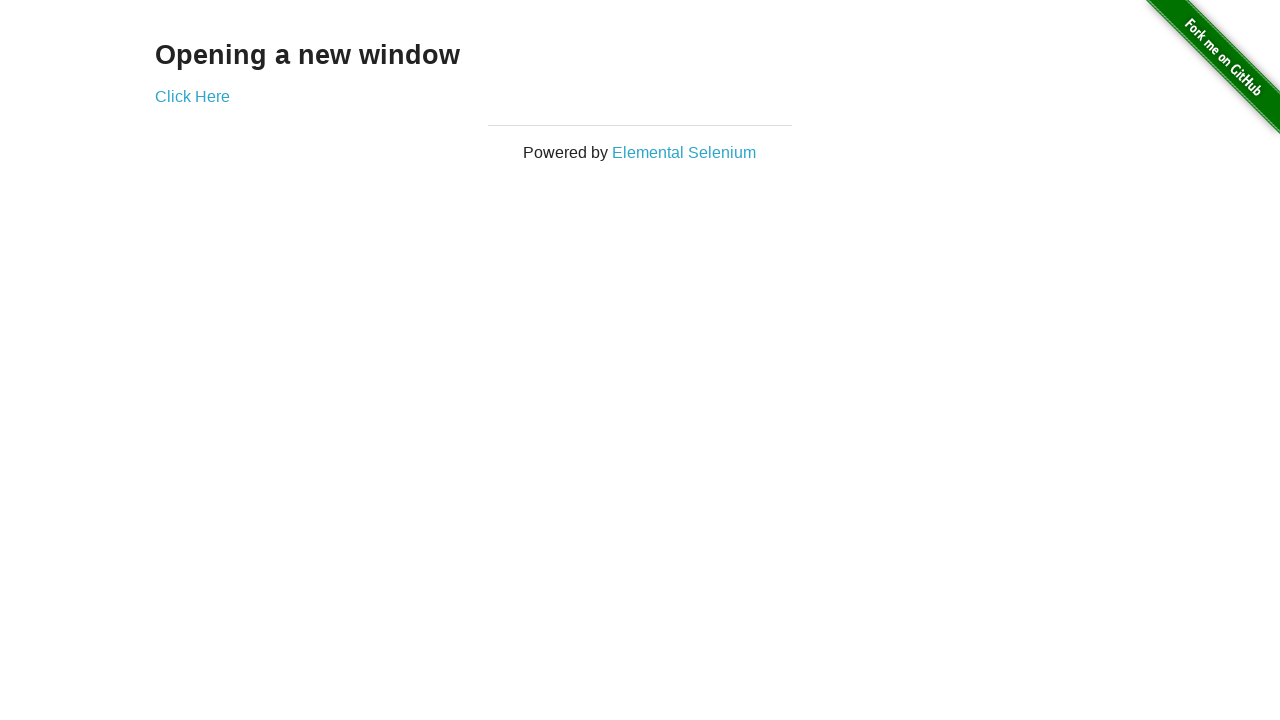

Navigated new tab to typos page
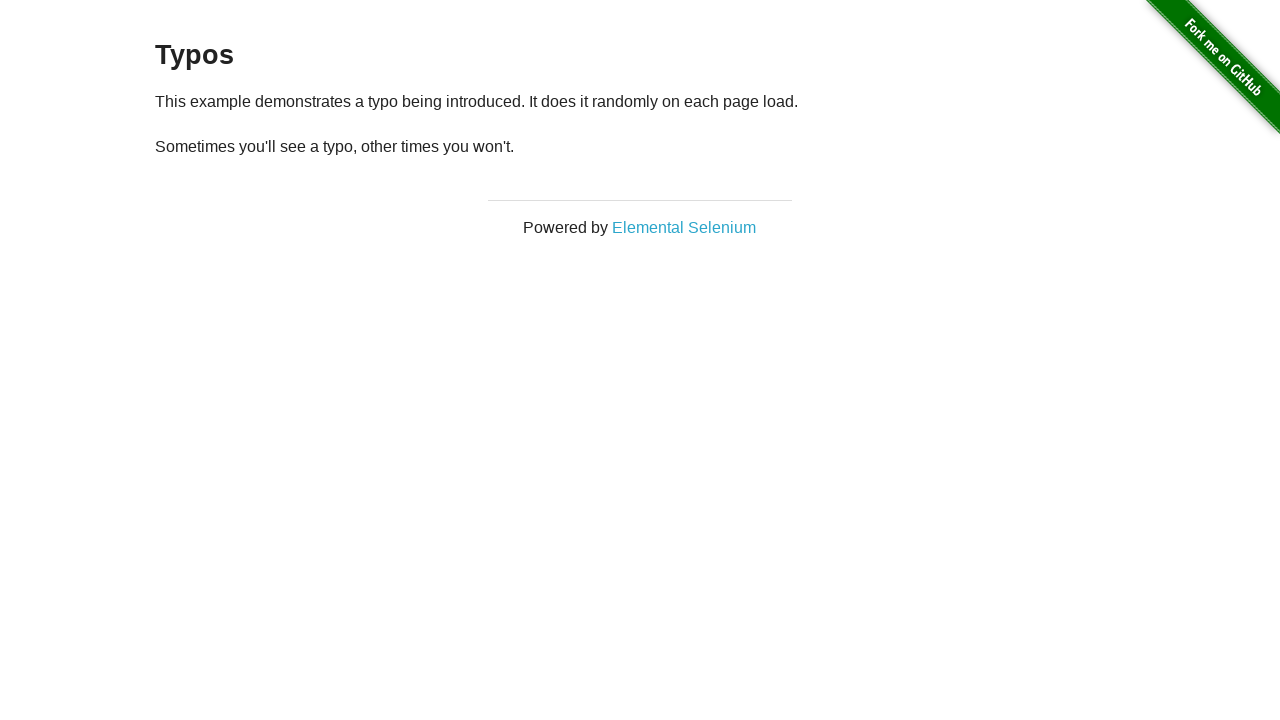

Verified 2 tabs are open in the browser context
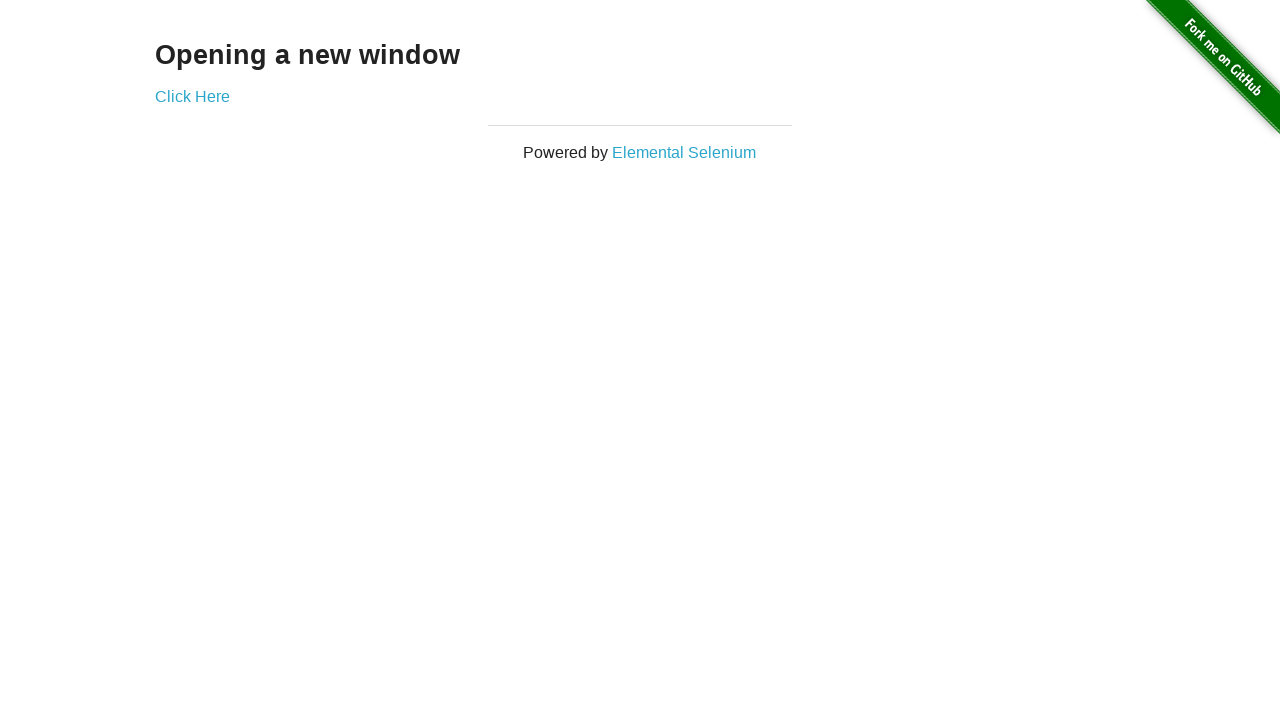

Verified new tab URL contains /typos
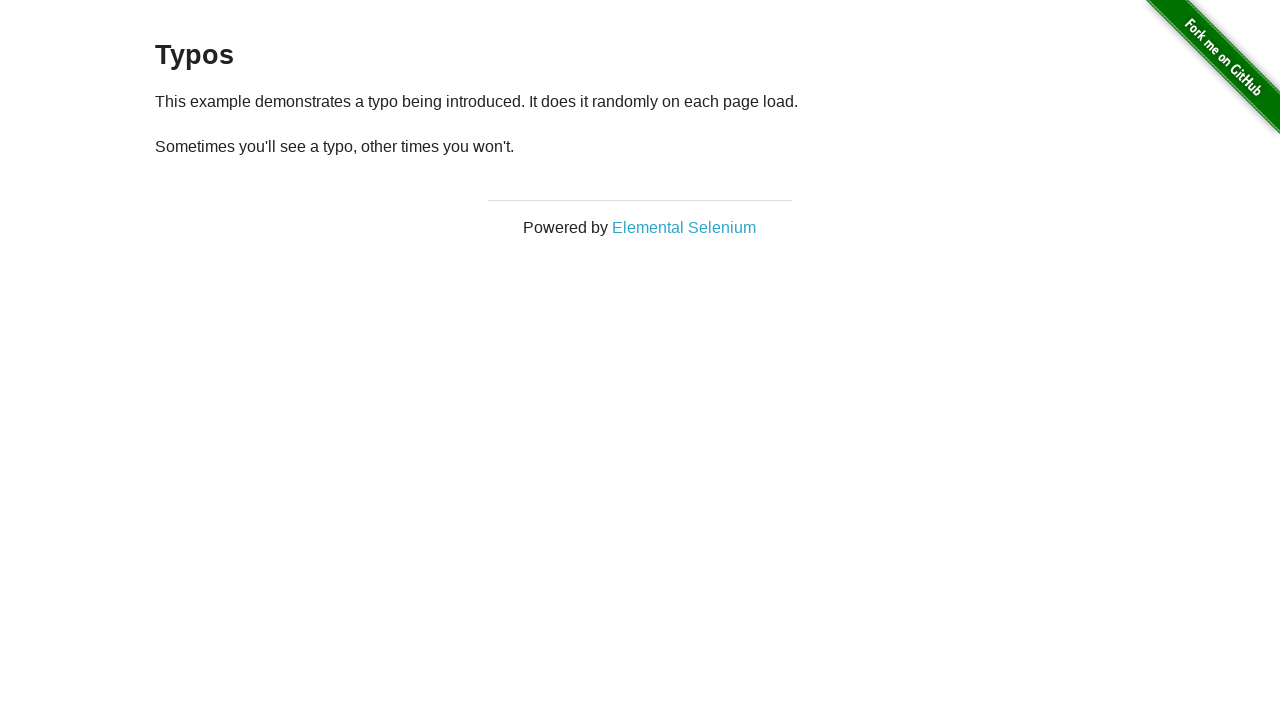

Verified new tab title is 'The Internet'
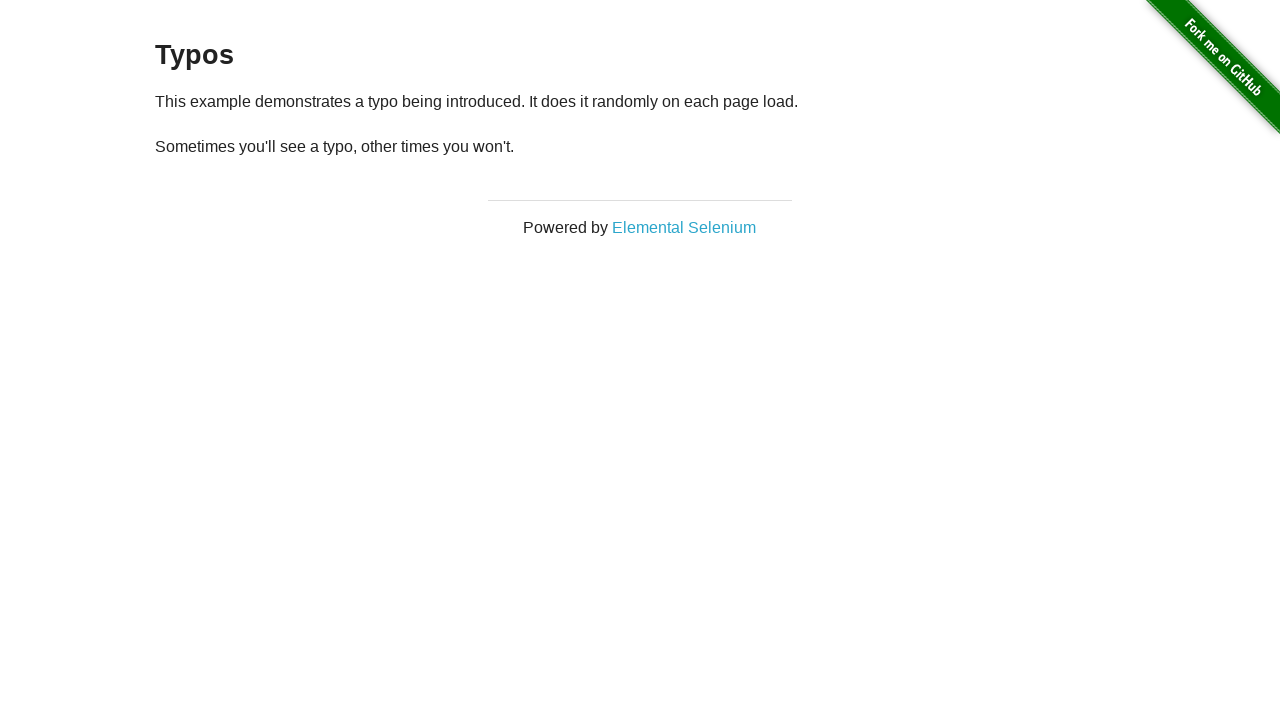

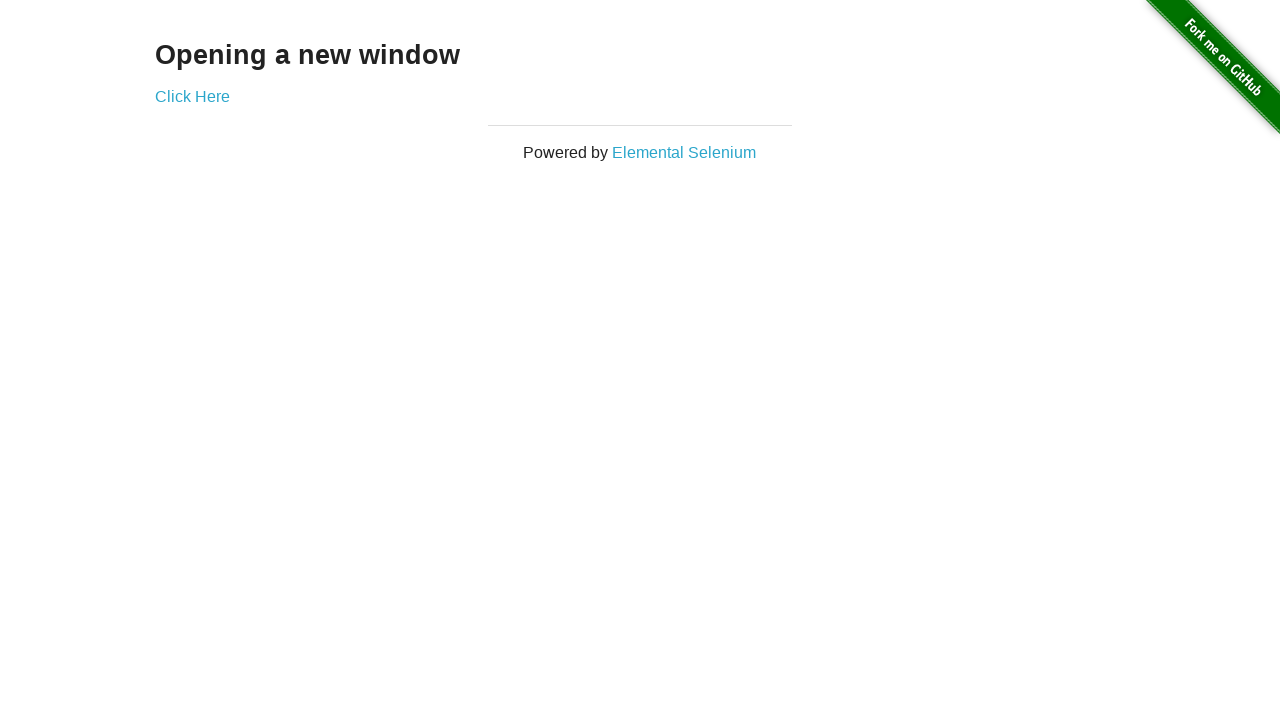